Tests a registration form by filling in personal details including first name, last name, email, password, addresses, pincode, and selecting values from dropdowns for skills, country, and religion

Starting URL: https://grotechminds.com/registration/

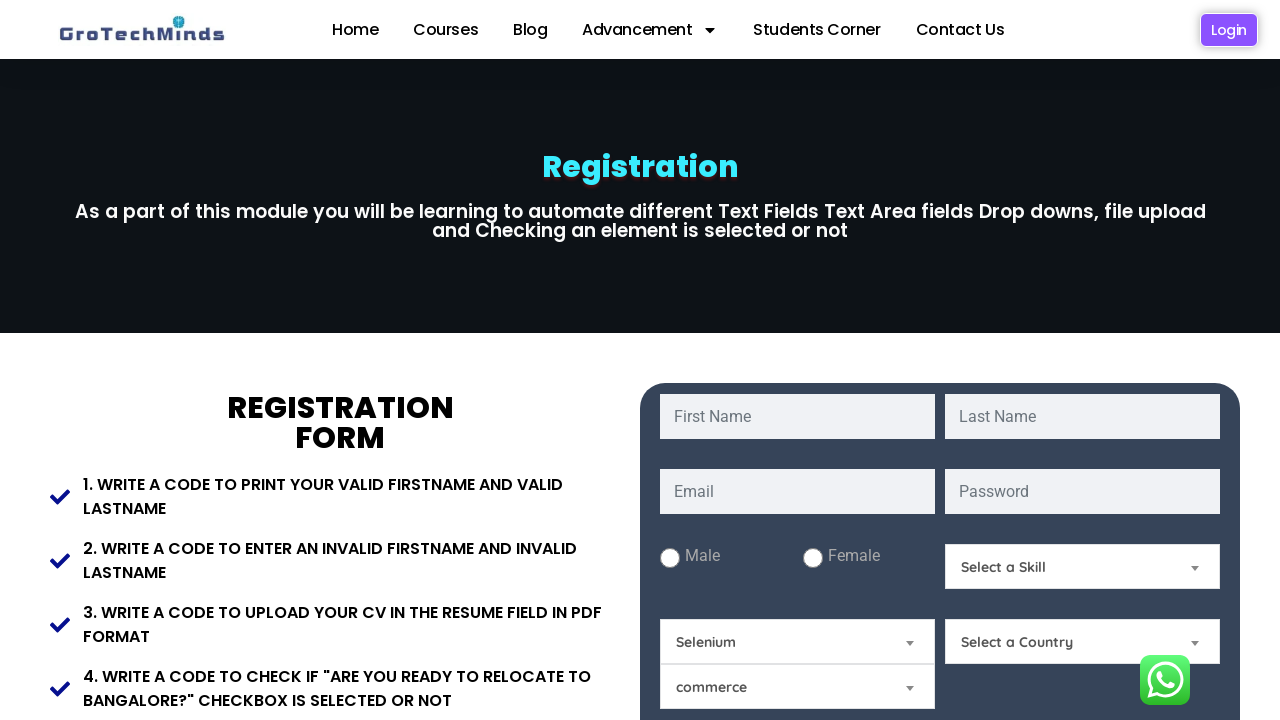

Filled first name field with 'Swital' on #fname
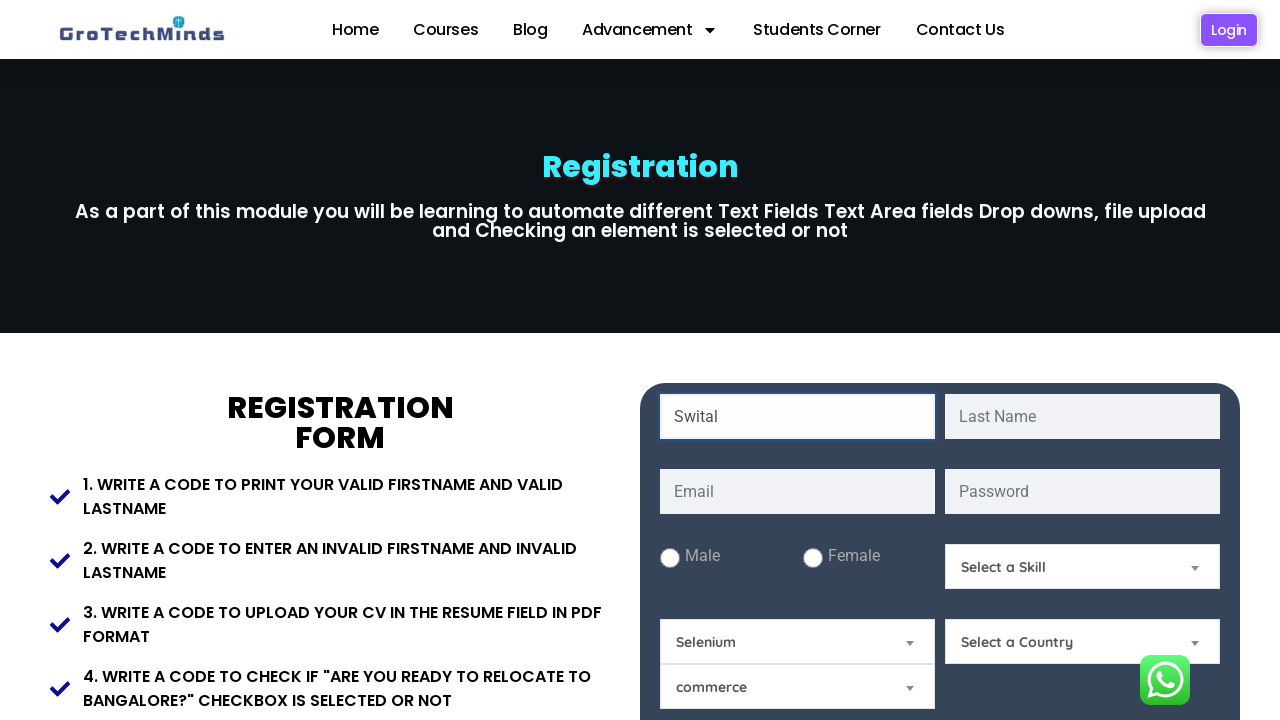

Filled last name field with 'Macwan' on #lname
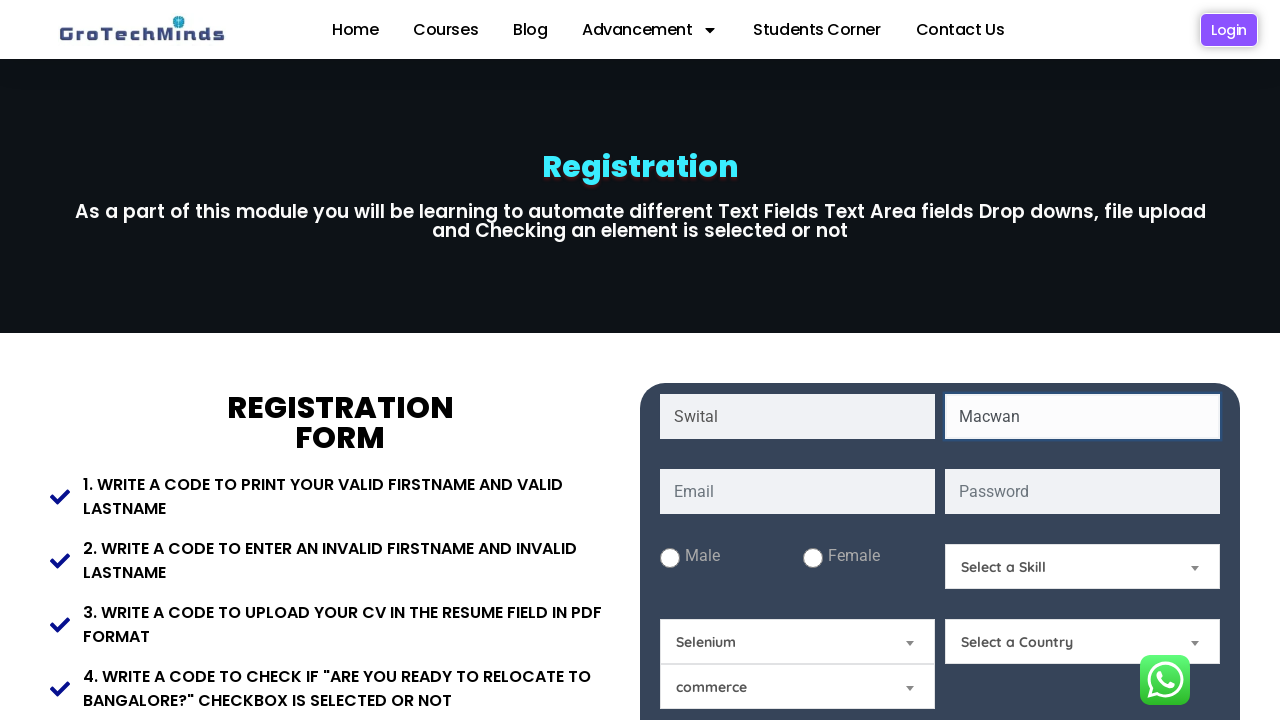

Filled email field with 'switaltest@gmail.com' on #email
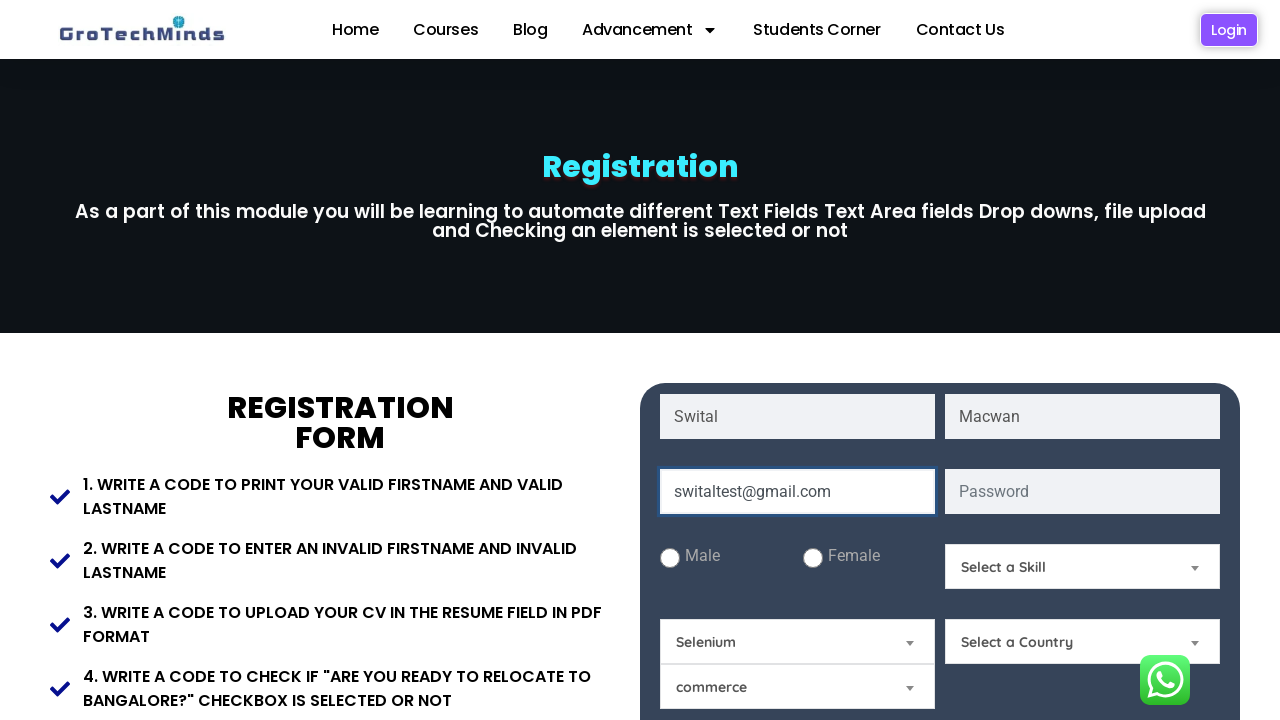

Filled password field on #password
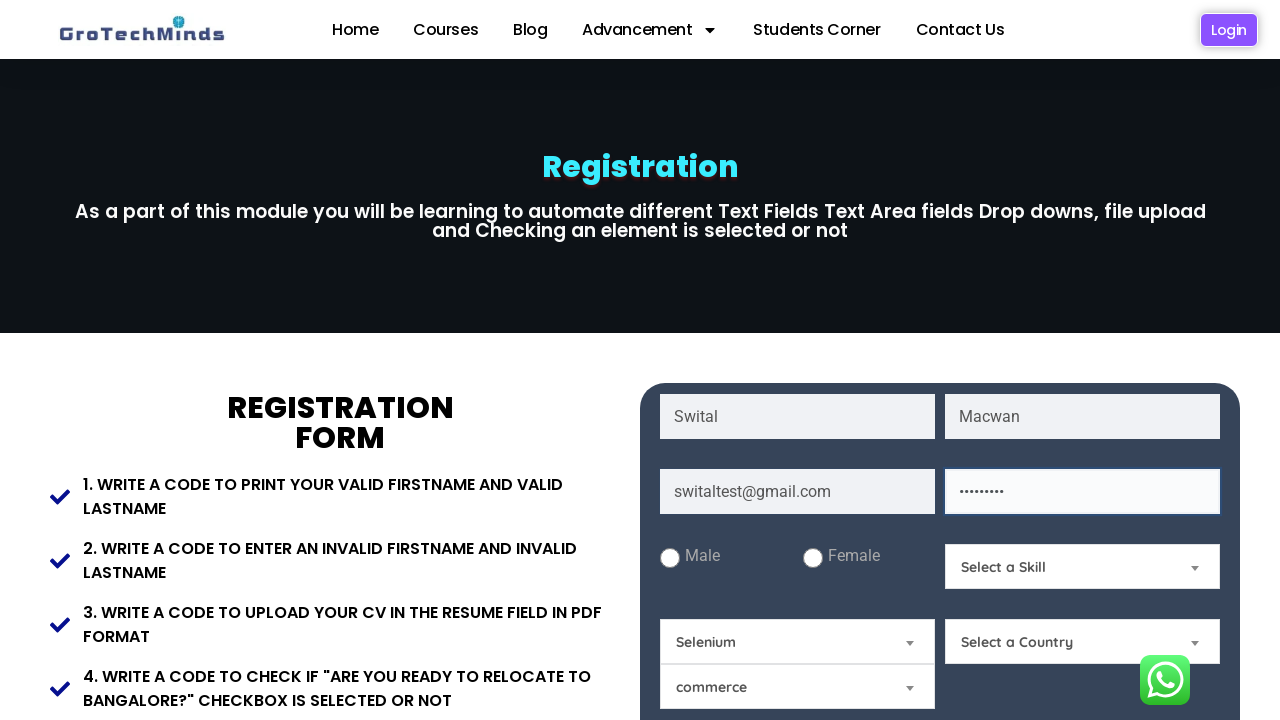

Filled present address field on #Present-Address
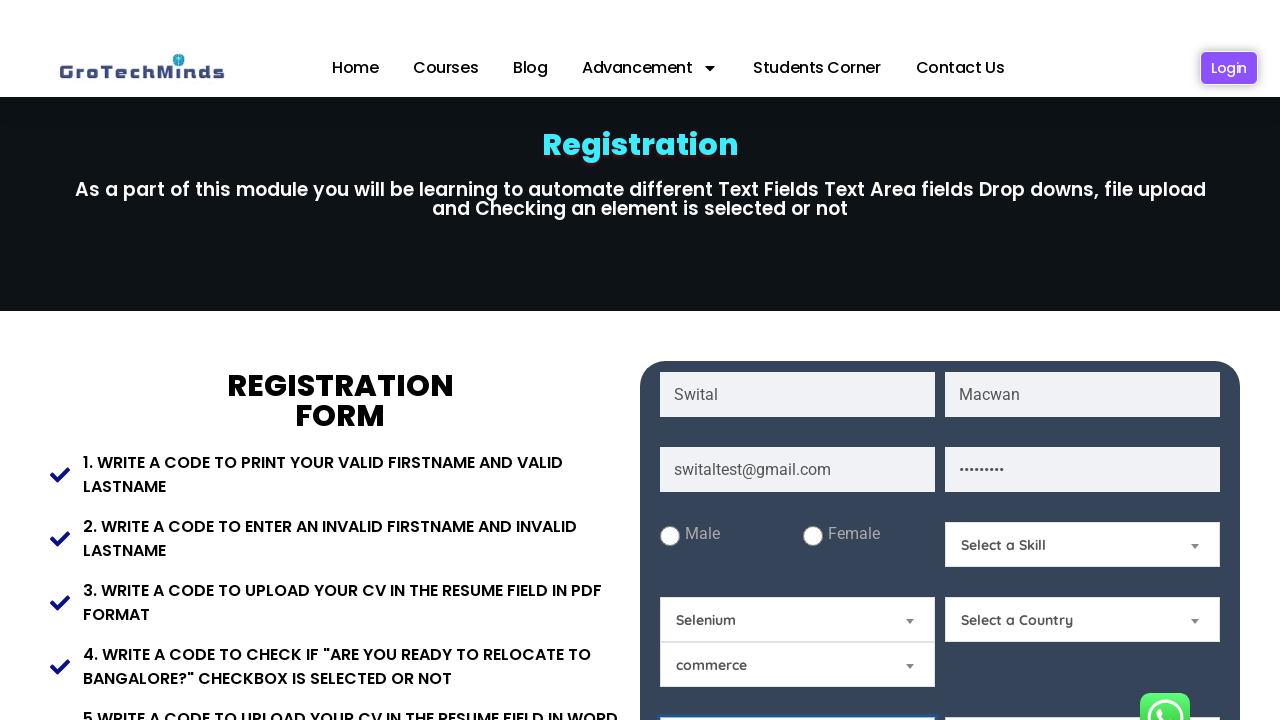

Filled permanent address field on #Permanent-Address
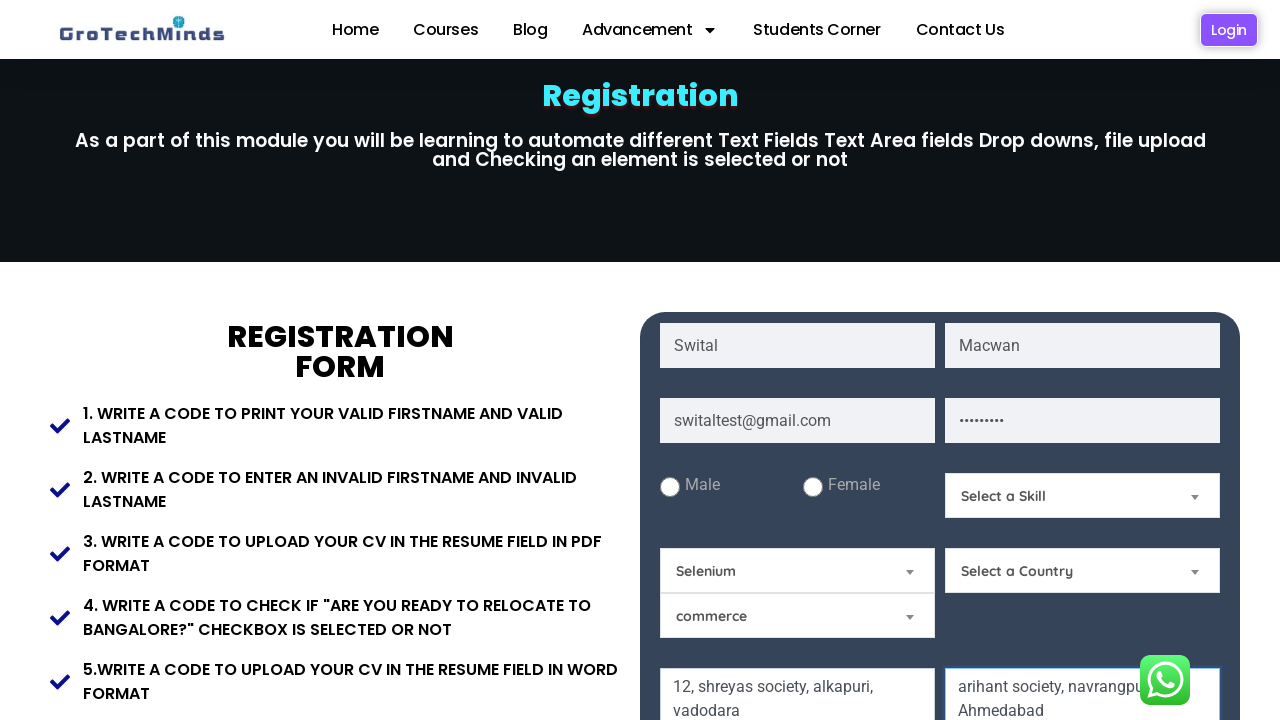

Filled pincode field with '423023' on #Pincode
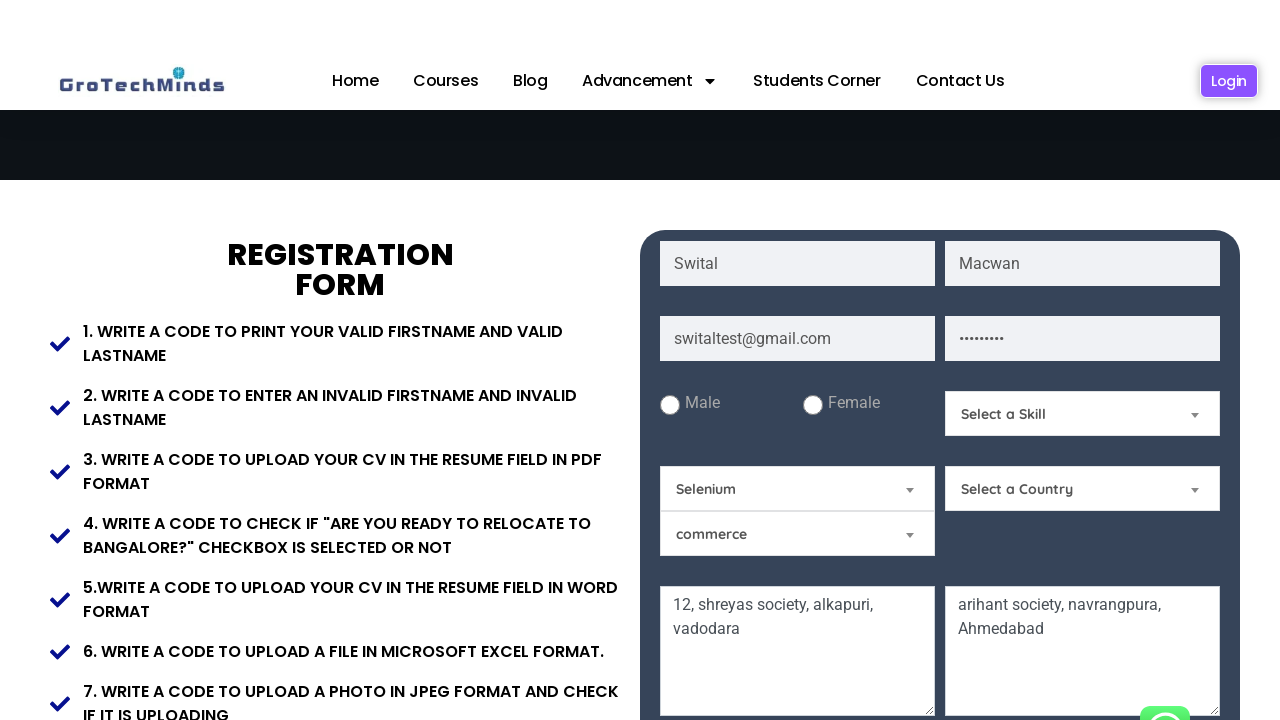

Selected skill from dropdown on #Skills
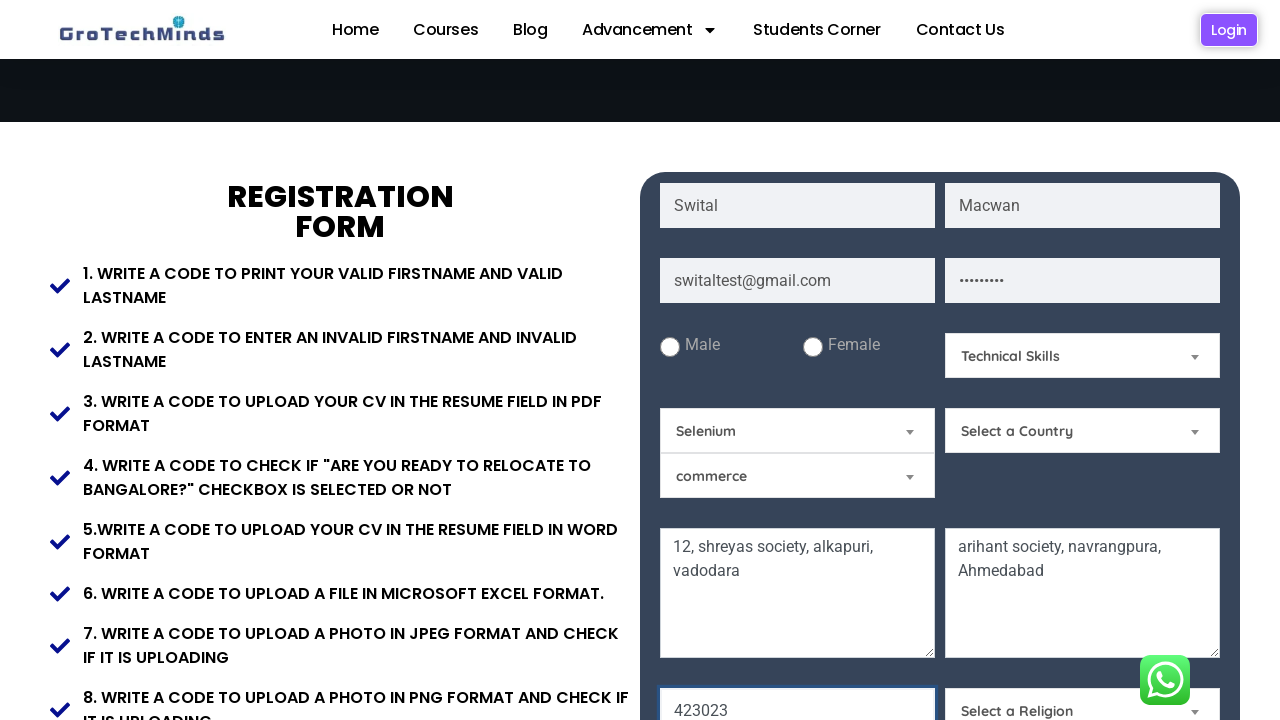

Selected country from dropdown by index 3 on #Country
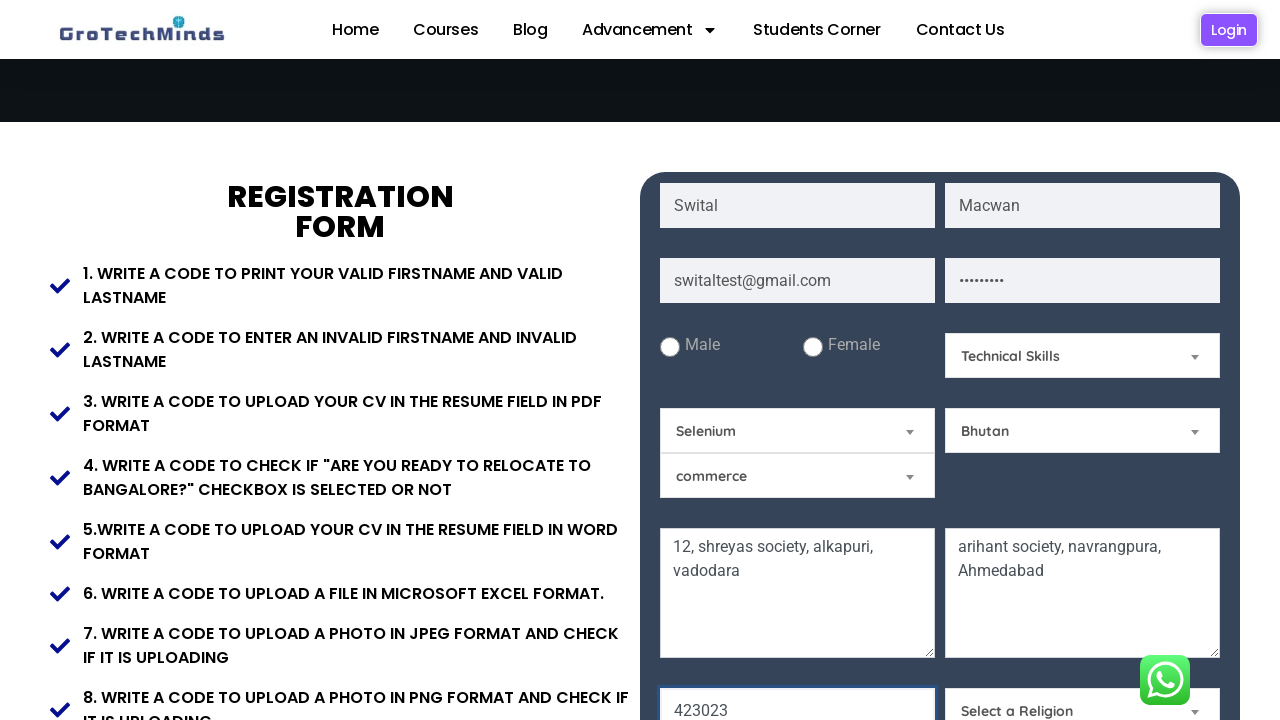

Selected 'Jews' from religion dropdown on #Relegion
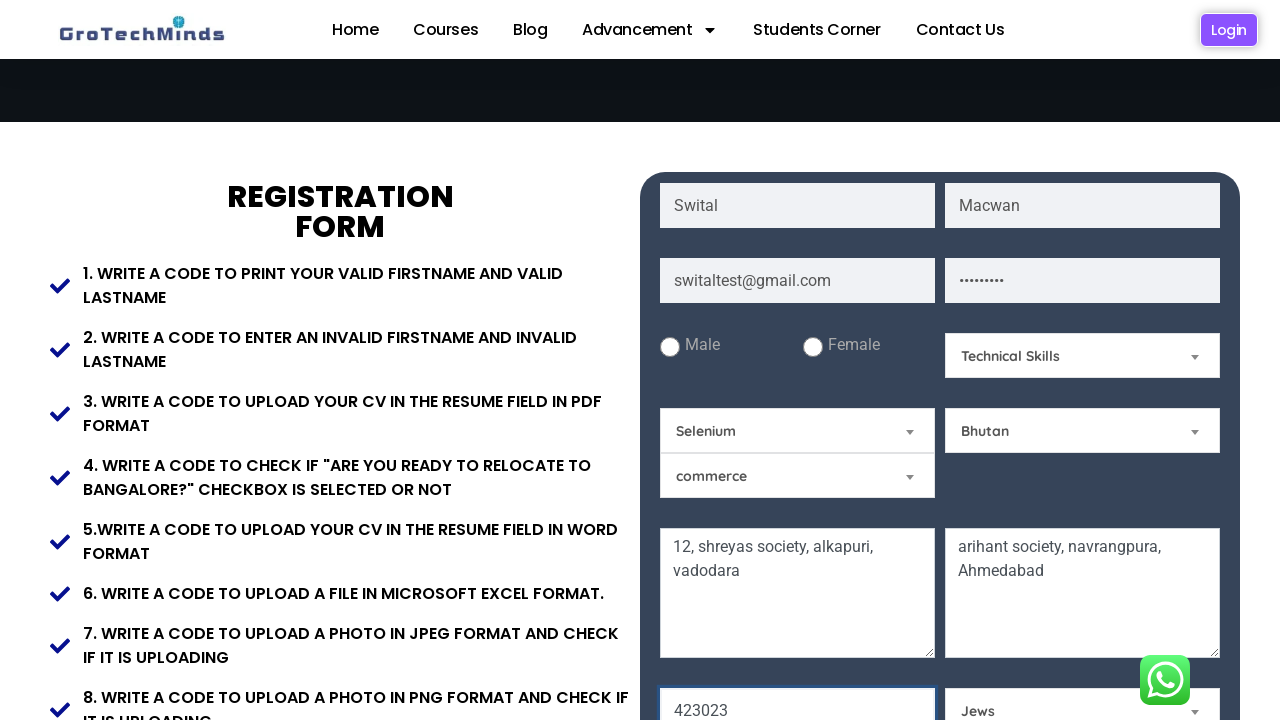

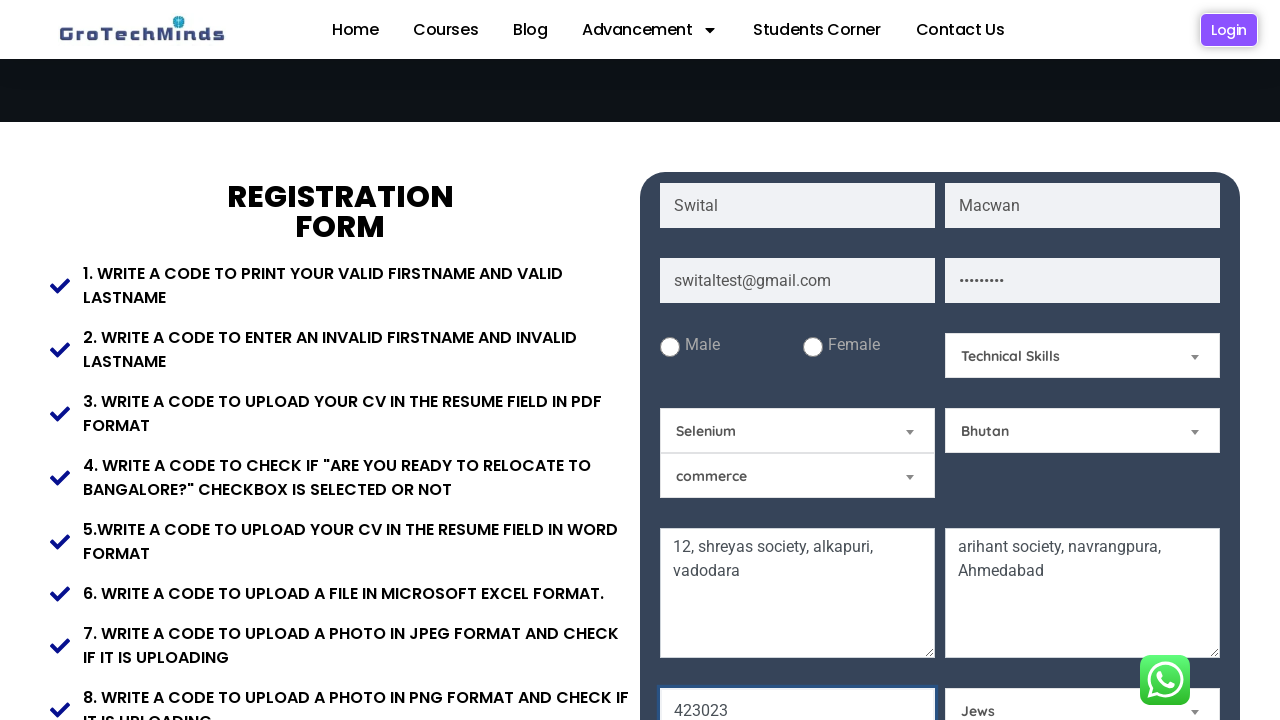